Tests the USPS website by navigating to the Shop menu, hovering over it, then clicking on Stamps and applying stamp filters including Additional Postage.

Starting URL: https://www.usps.com/

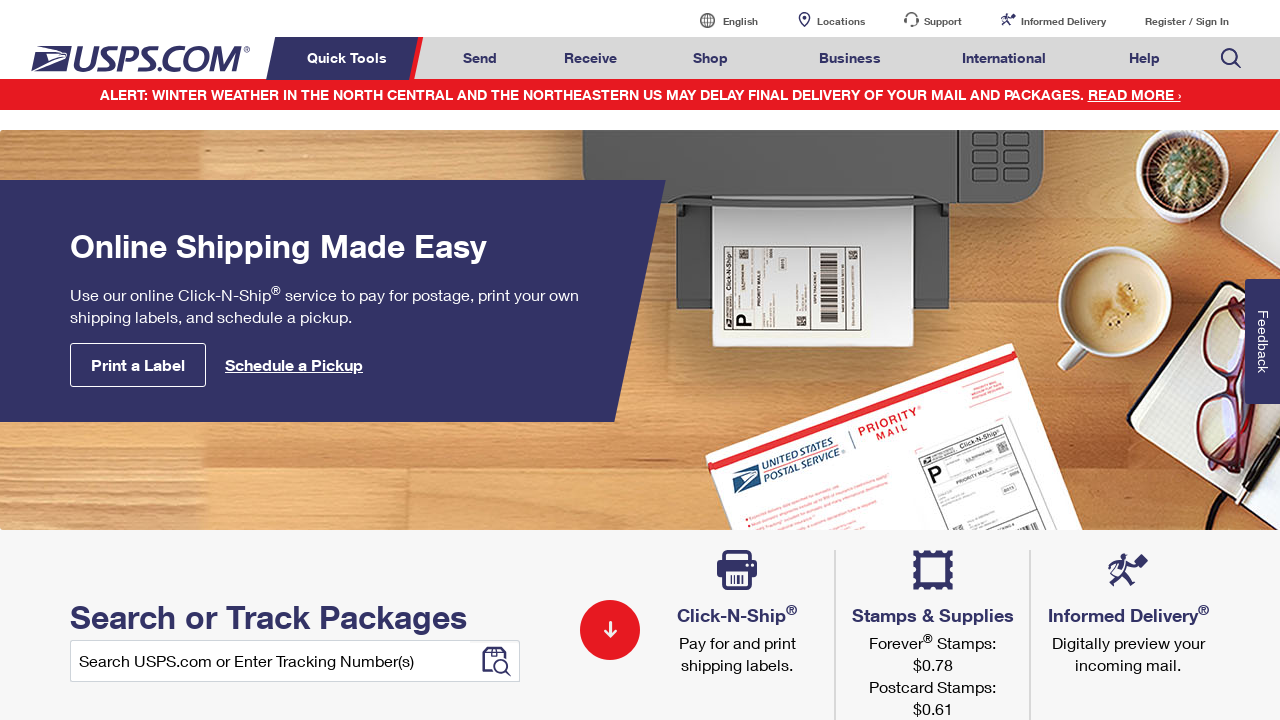

Waited for page to load
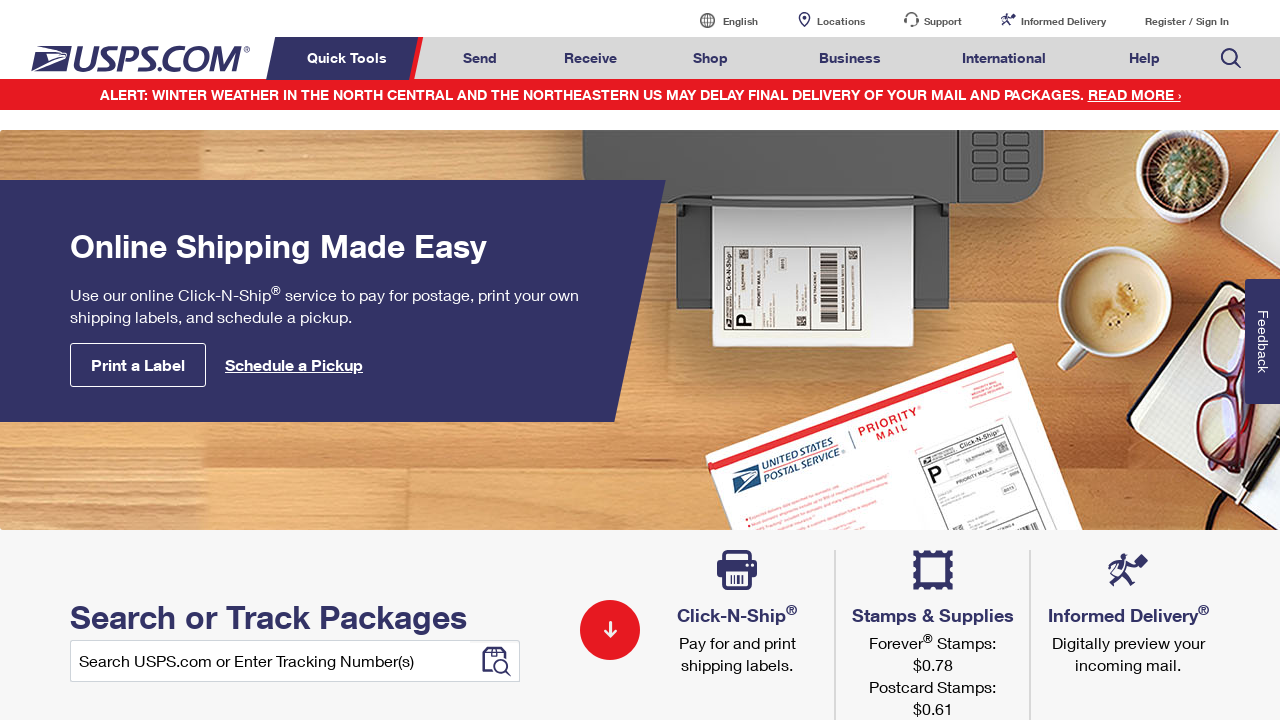

Hovered over Shop menu item at (711, 58) on xpath=//*[@class = 'menuitem'] >> nth=2
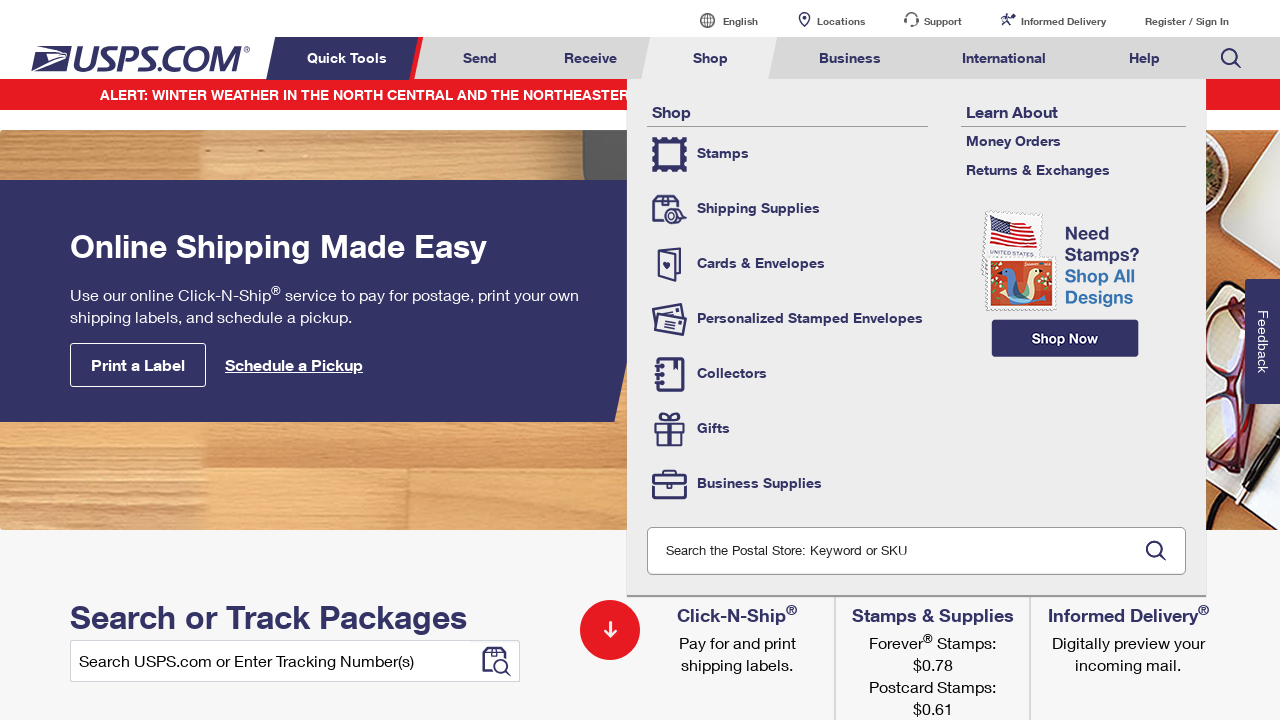

Clicked on Stamps link at (788, 154) on xpath=//*[@class = 'tool-stamps'] >> nth=1
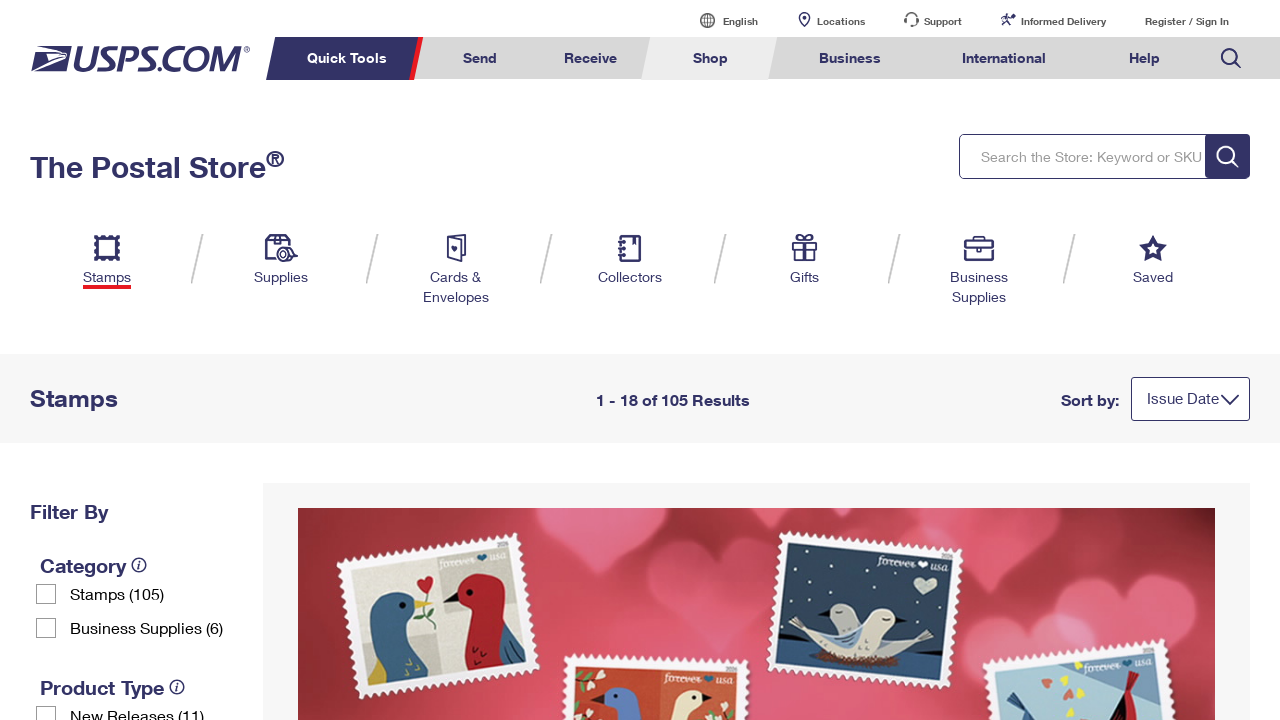

Clicked on first stamp filter checkbox at (157, 594) on xpath=//*[@class = 'checkbox-label'] >> nth=0
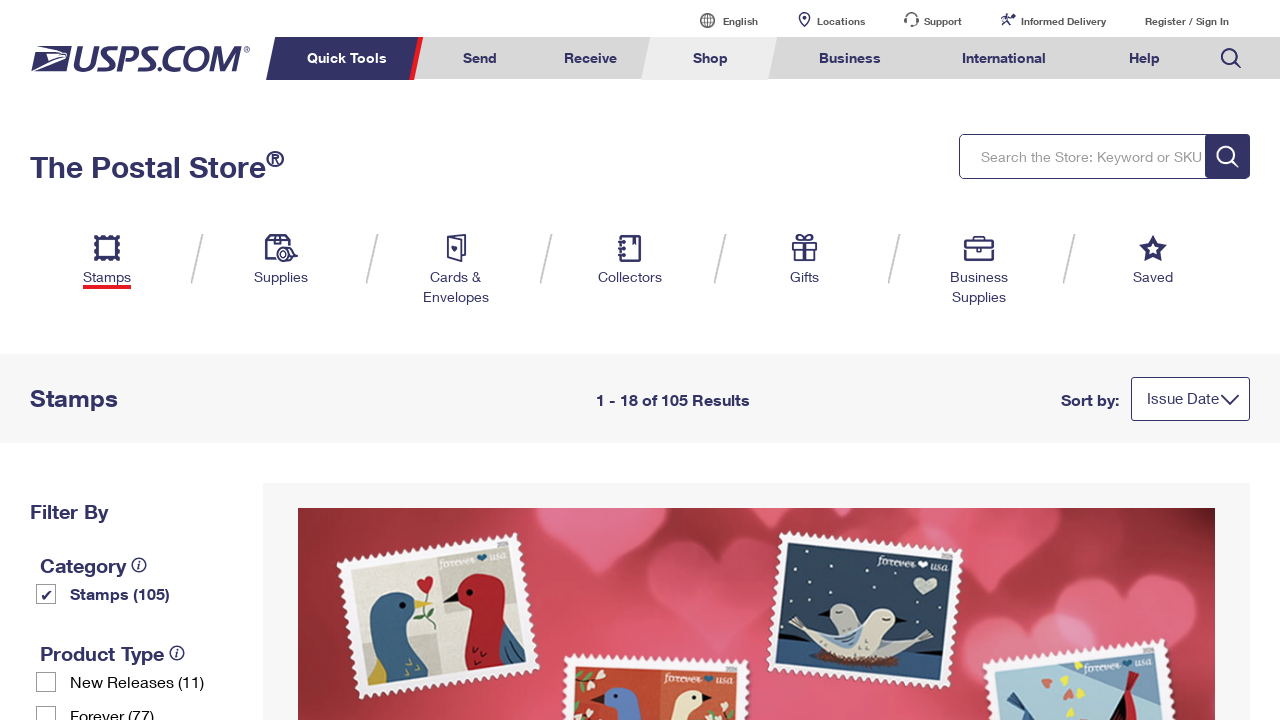

Clicked on Additional Postage checkbox filter at (157, 361) on xpath=//*[@class = 'checkbox-label'] >> nth=4
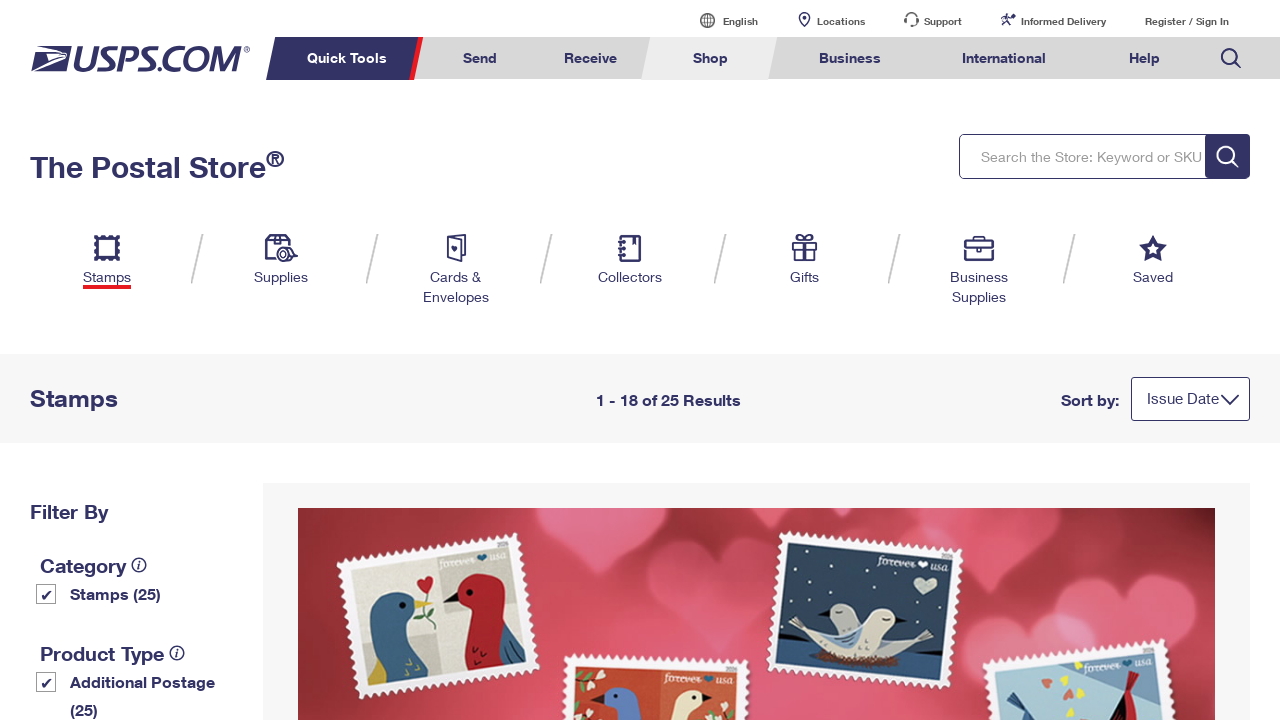

Waited for stamp filters to apply
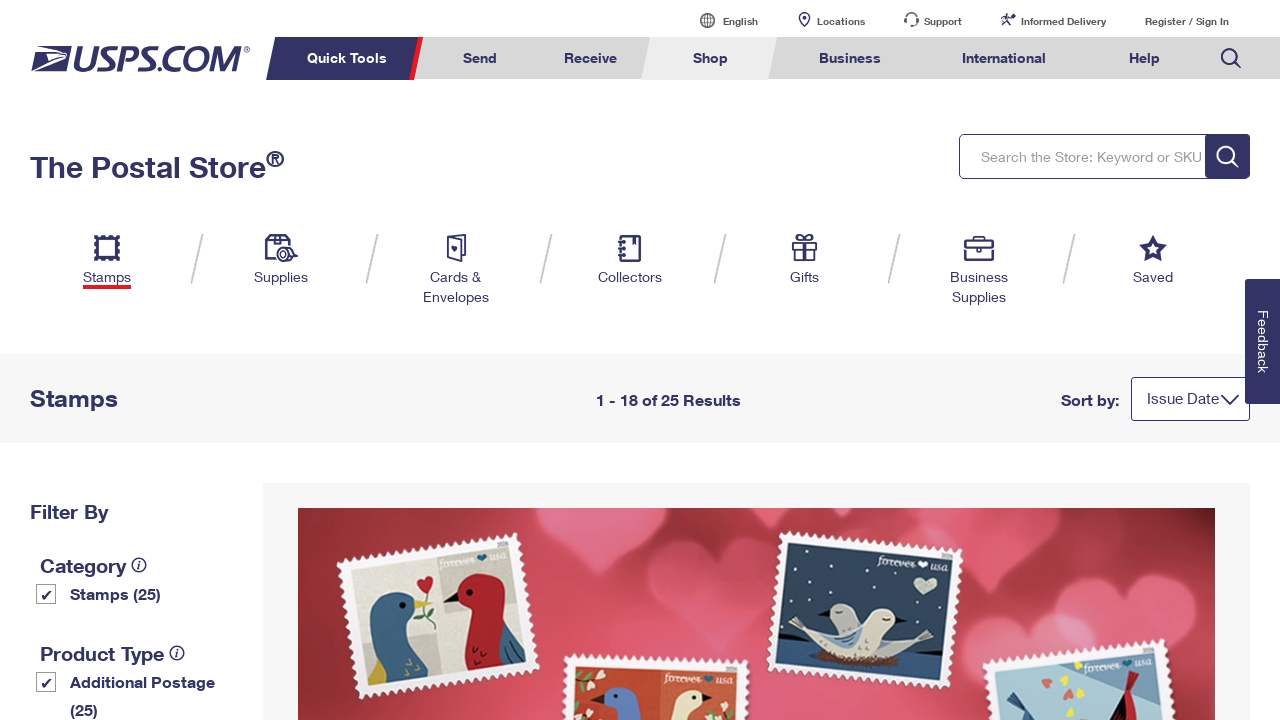

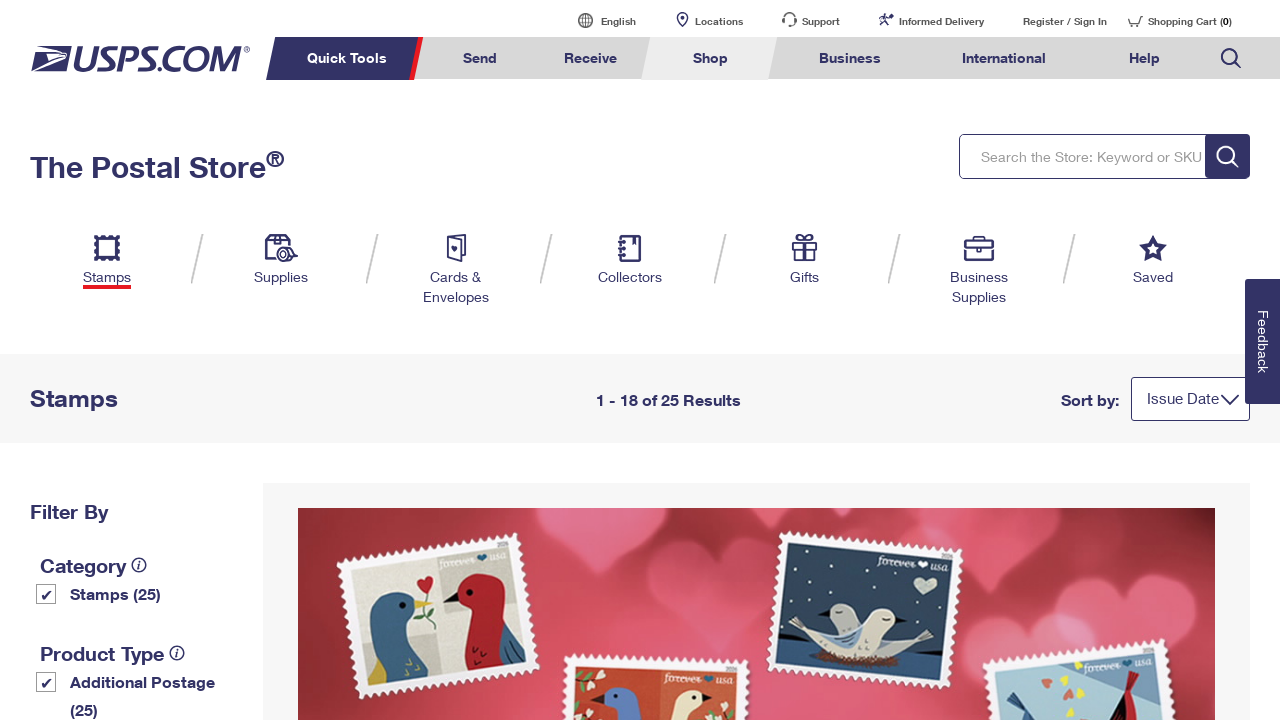